Navigates the FEMA Flood Map Service Center advanced search interface by selecting California state, LA County, and community from dropdowns, then clicks through to access NFHL county data.

Starting URL: https://msc.fema.gov/portal/advanceSearch

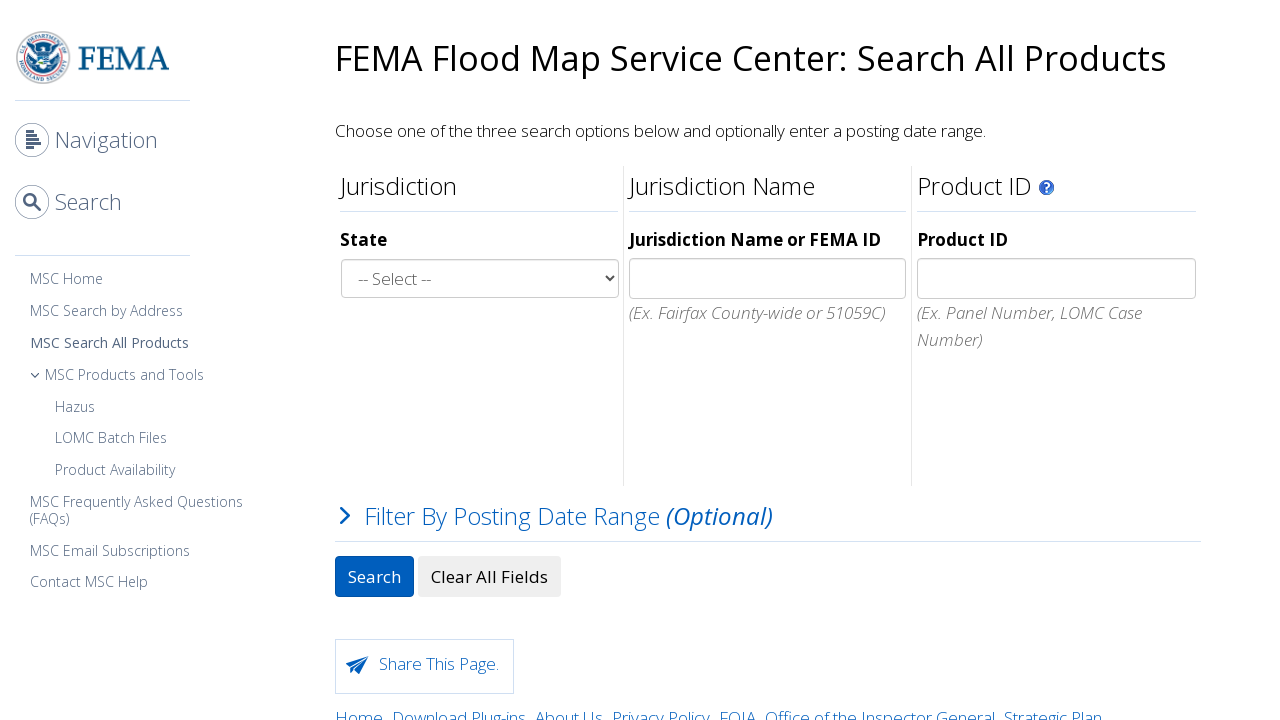

State dropdown became visible
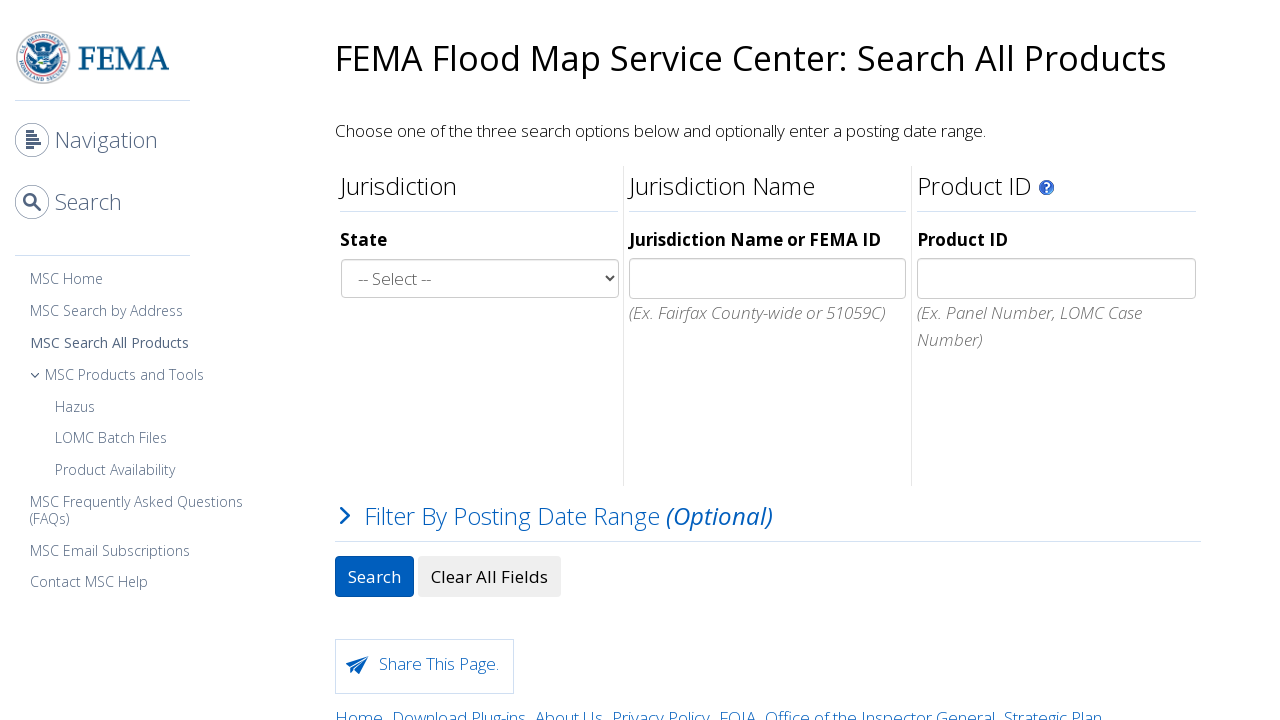

Selected California (06) from state dropdown on #selstate
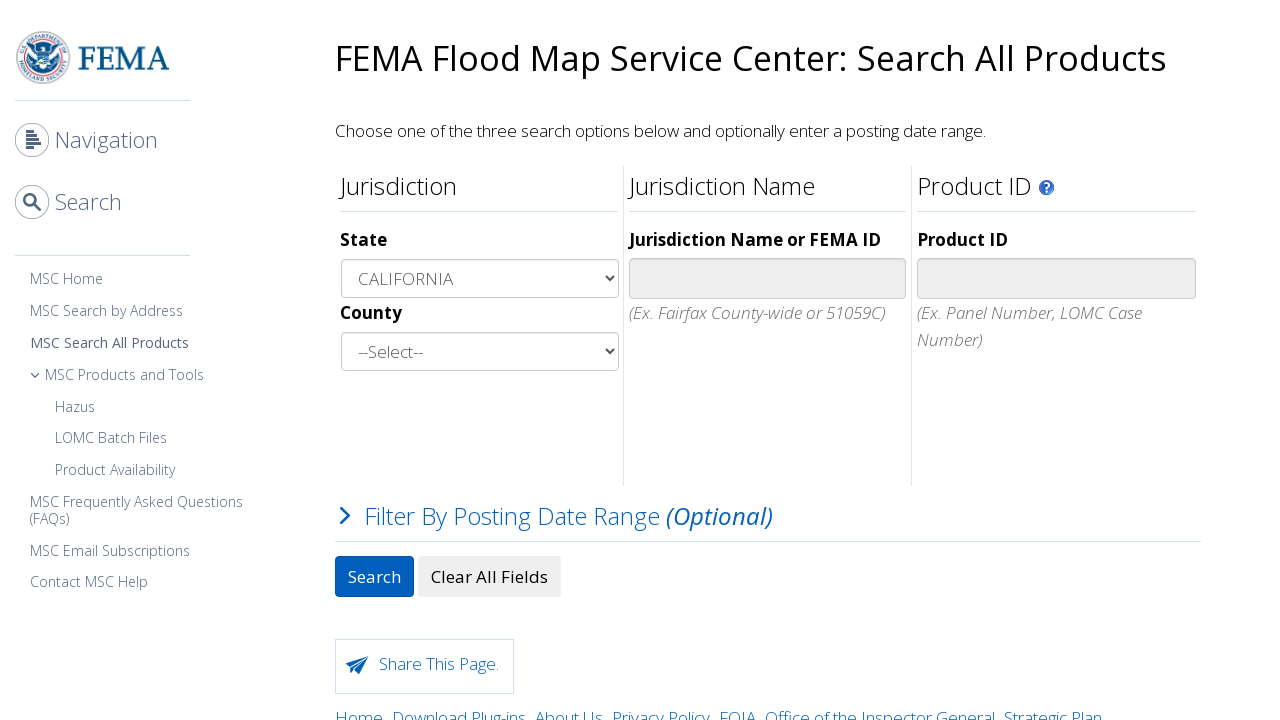

Waited 1500ms for state selection to process
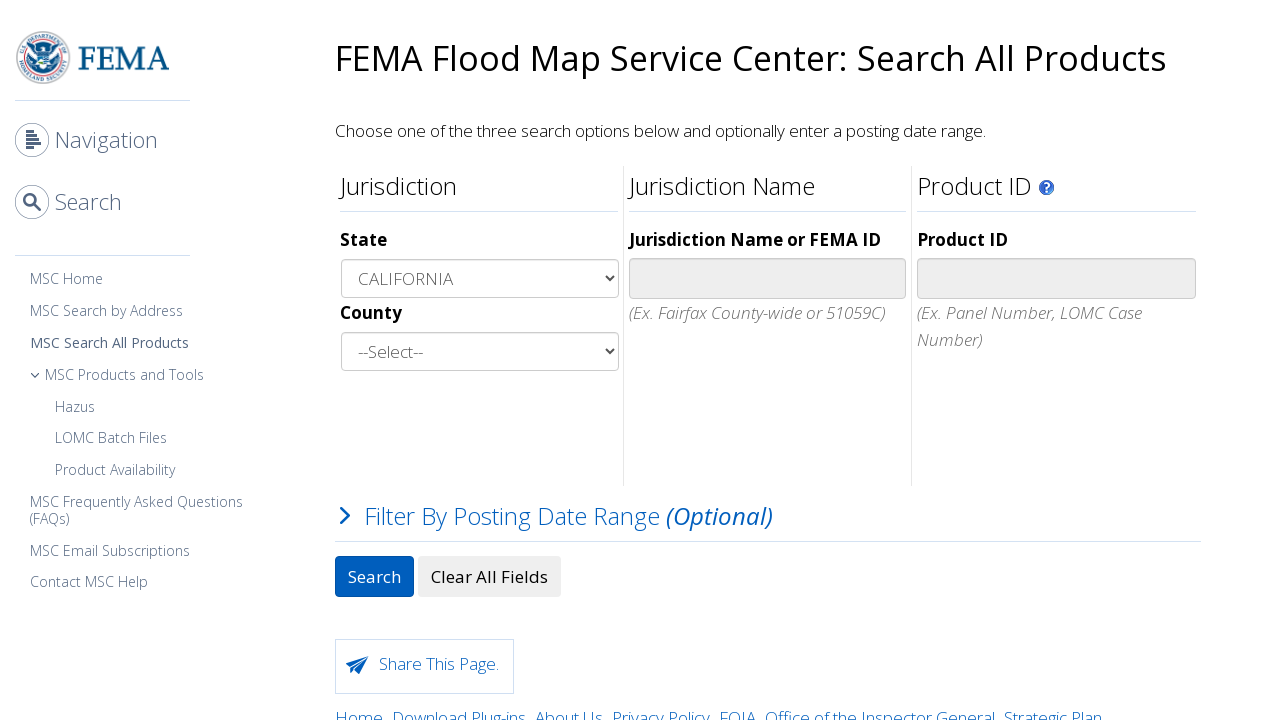

County dropdown became visible
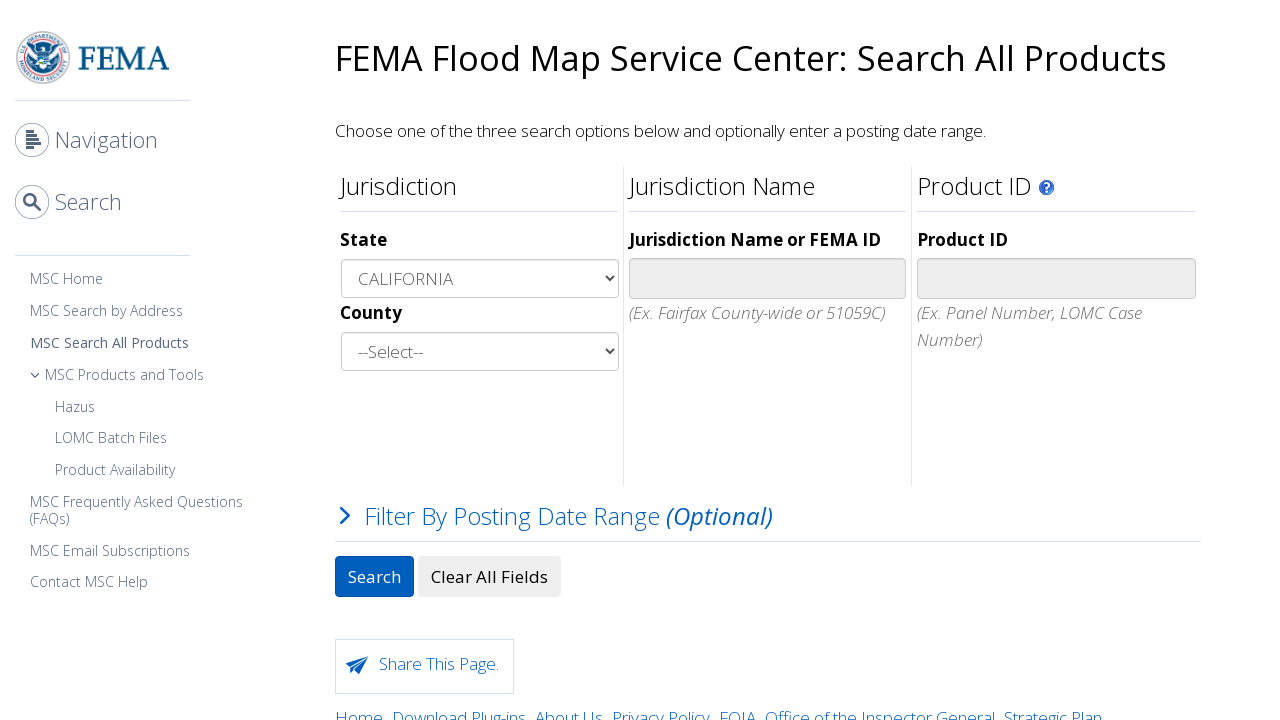

Selected LA County (06037) from county dropdown on #selcounty
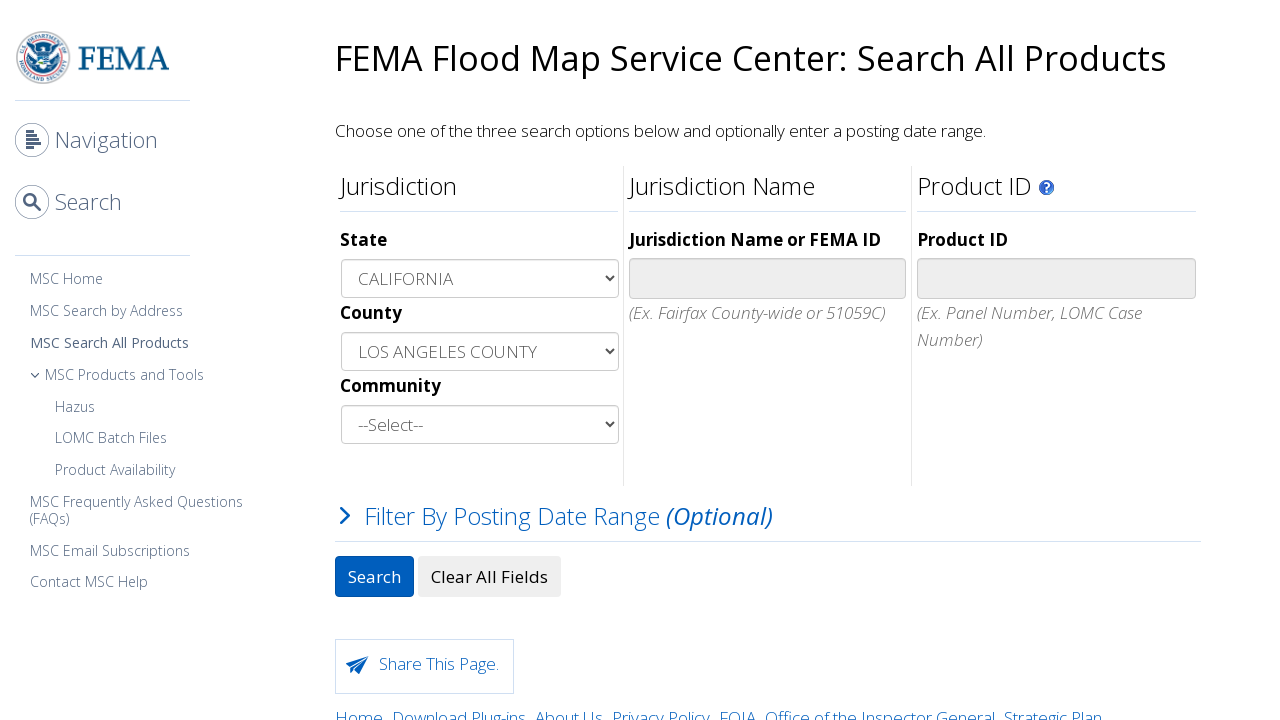

Waited 1500ms for county selection to process
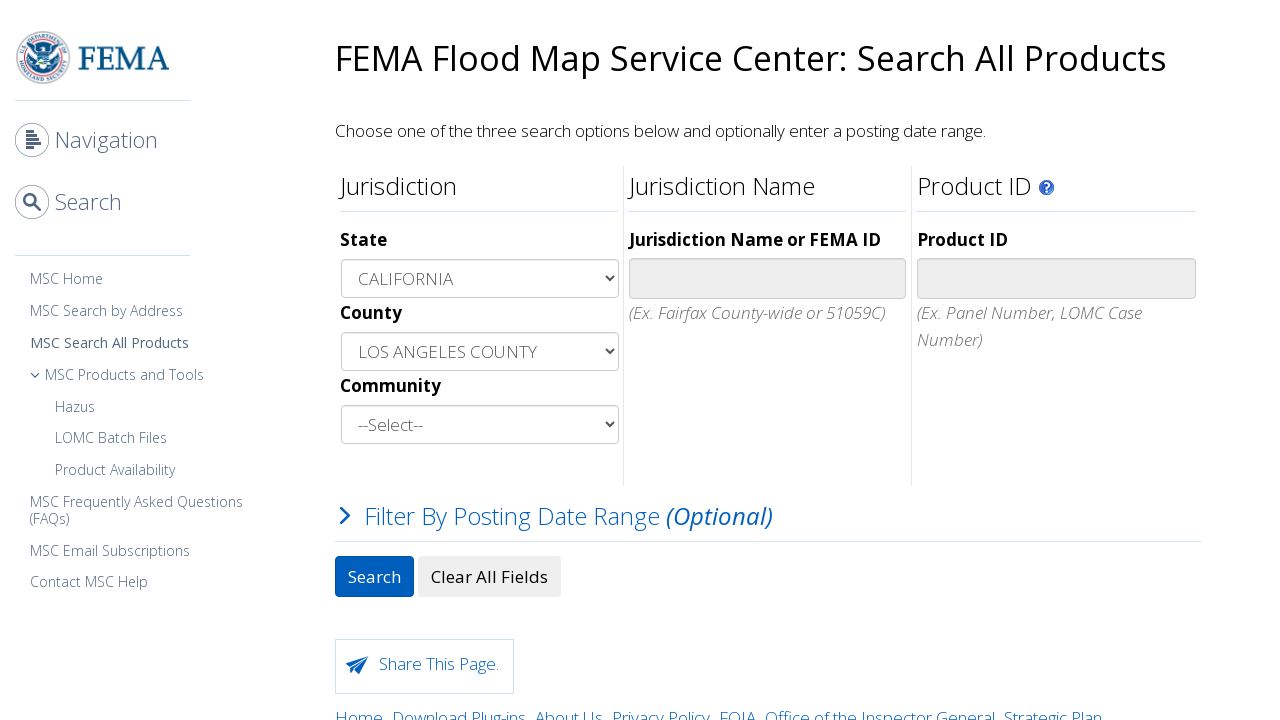

Community dropdown became visible
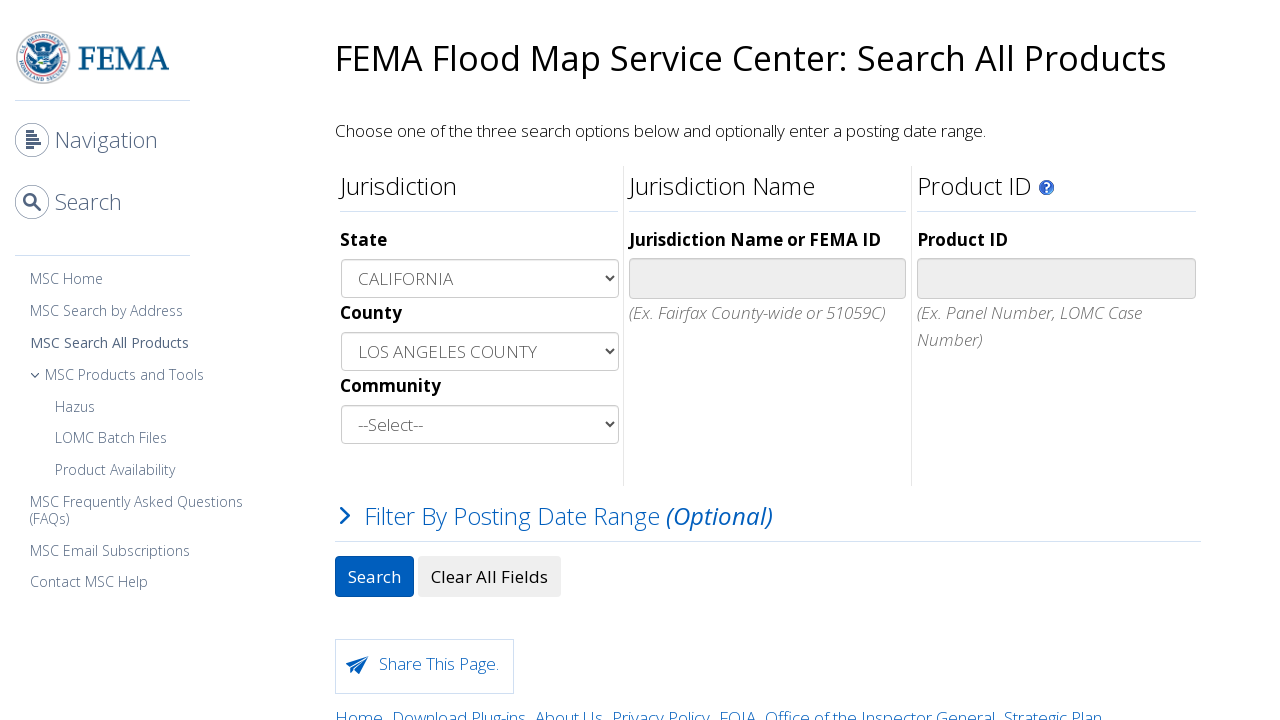

Selected community (06037C) from community dropdown on #selcommunity
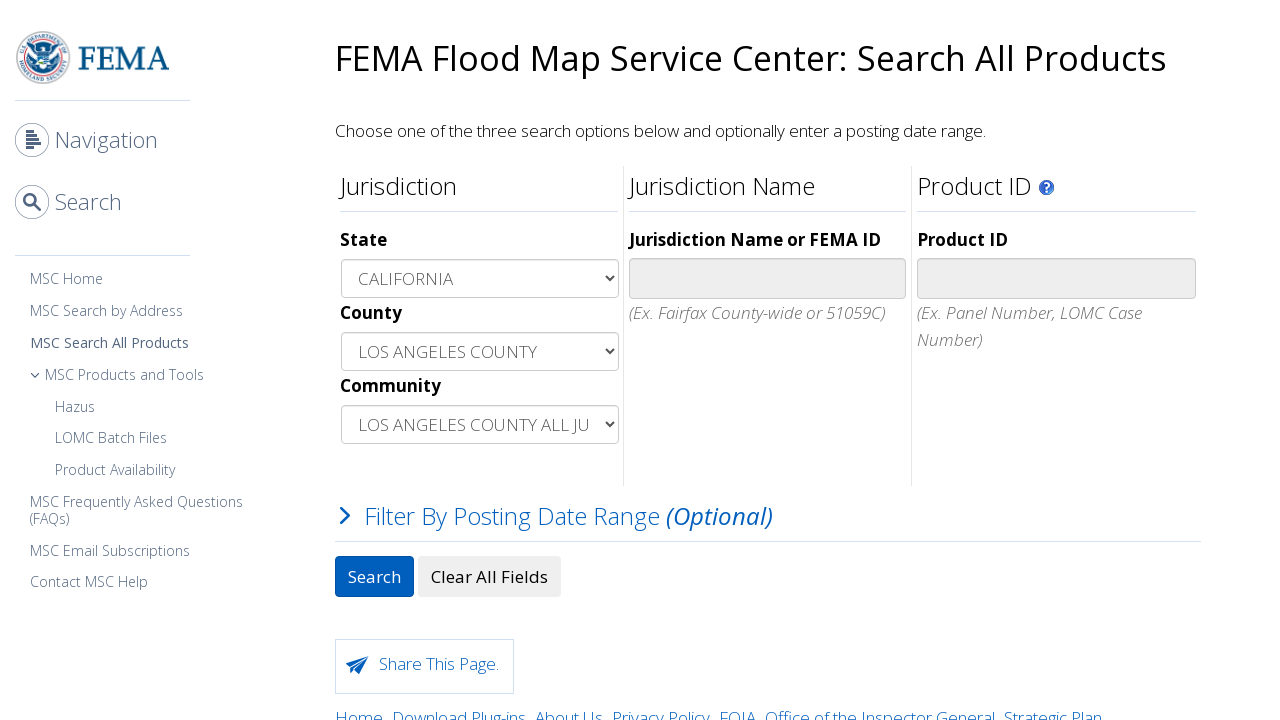

Waited 1500ms for community selection to process
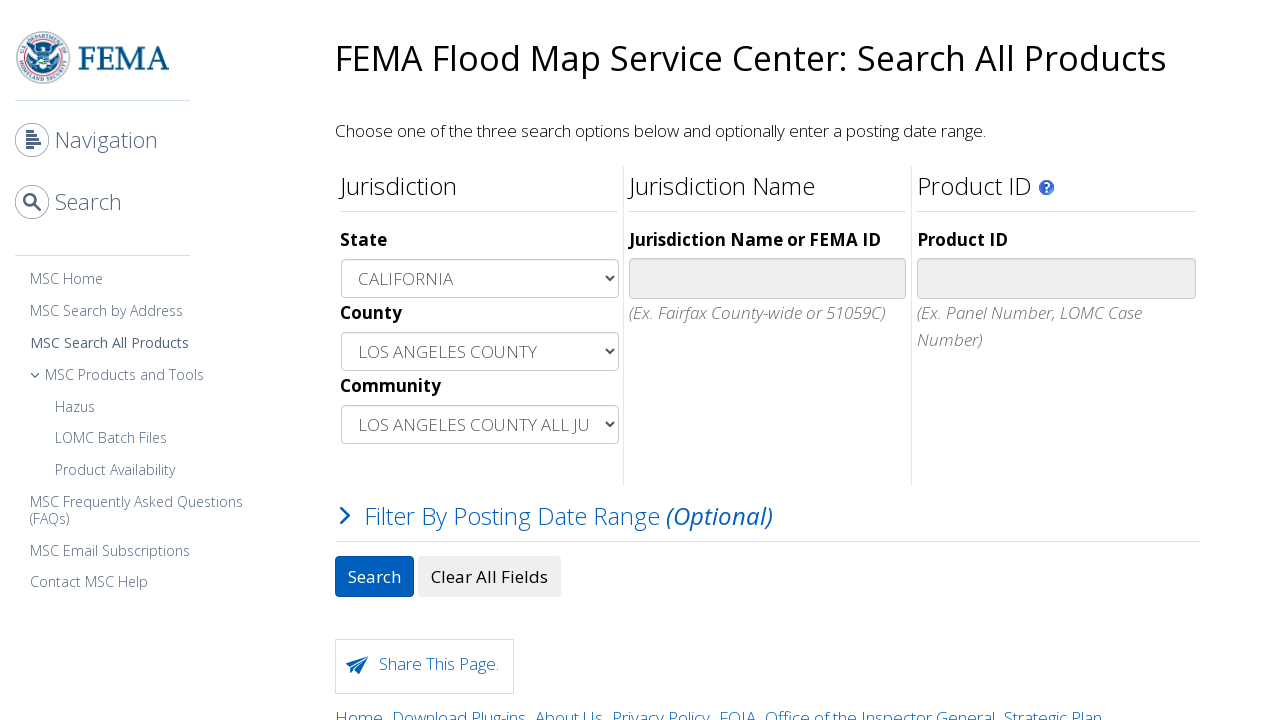

Main search button became visible
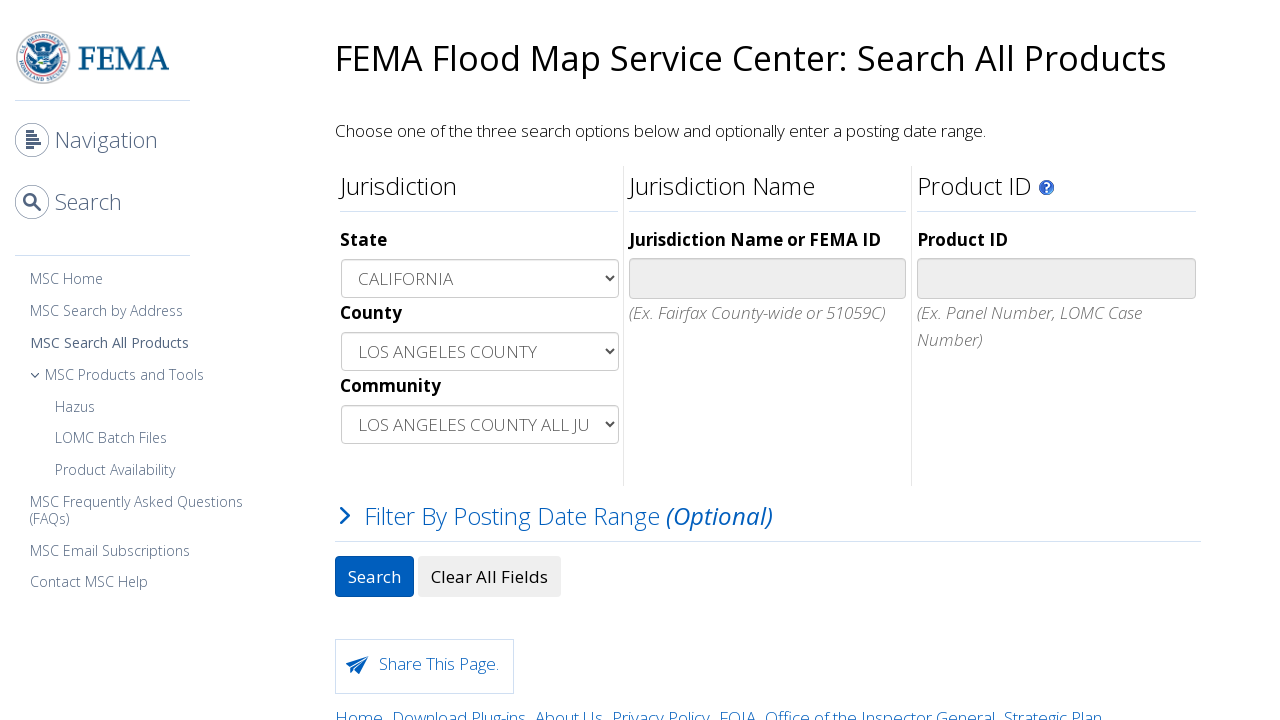

Clicked main search button to initiate advanced search at (374, 576) on #mainSearch
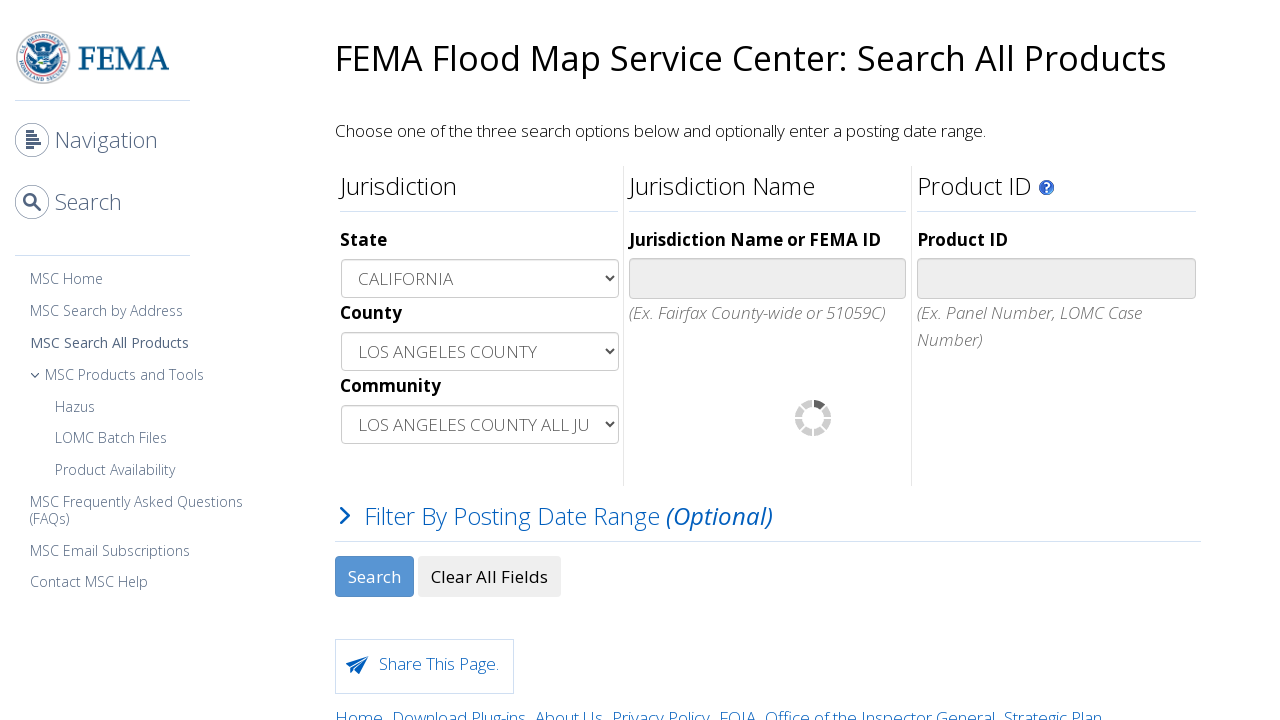

Waited 1500ms for search to process
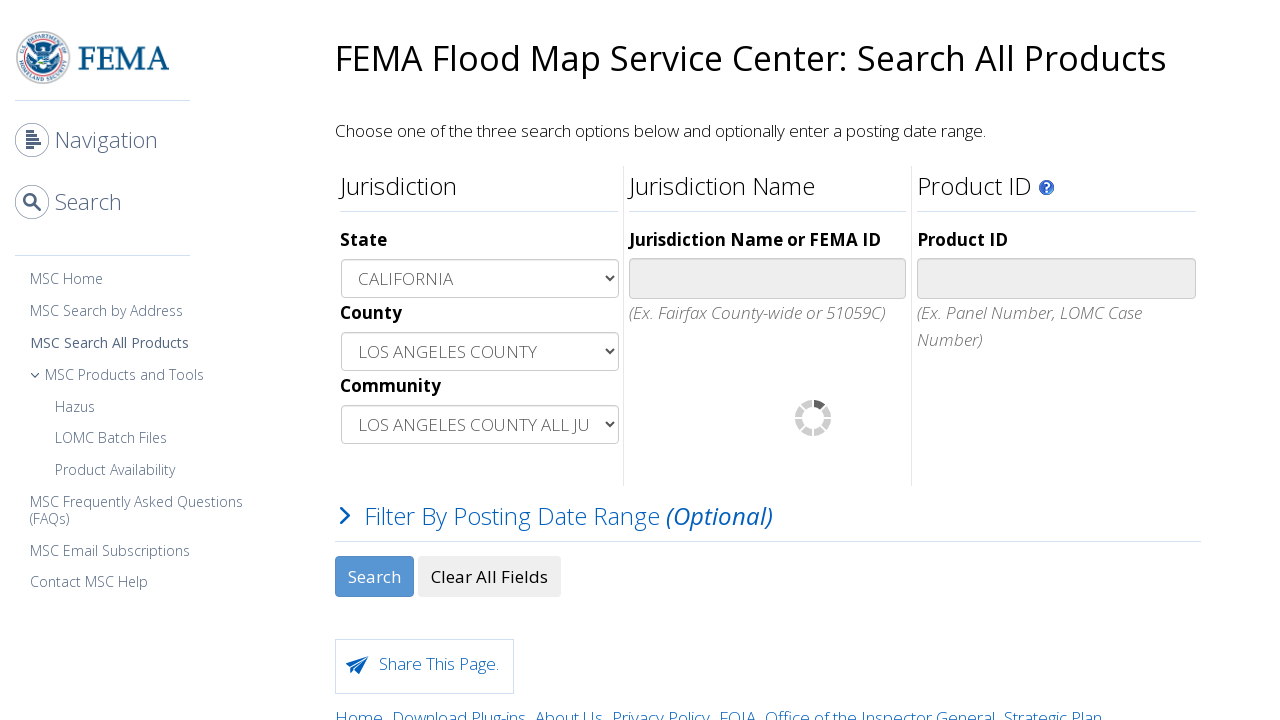

Effective root element became visible
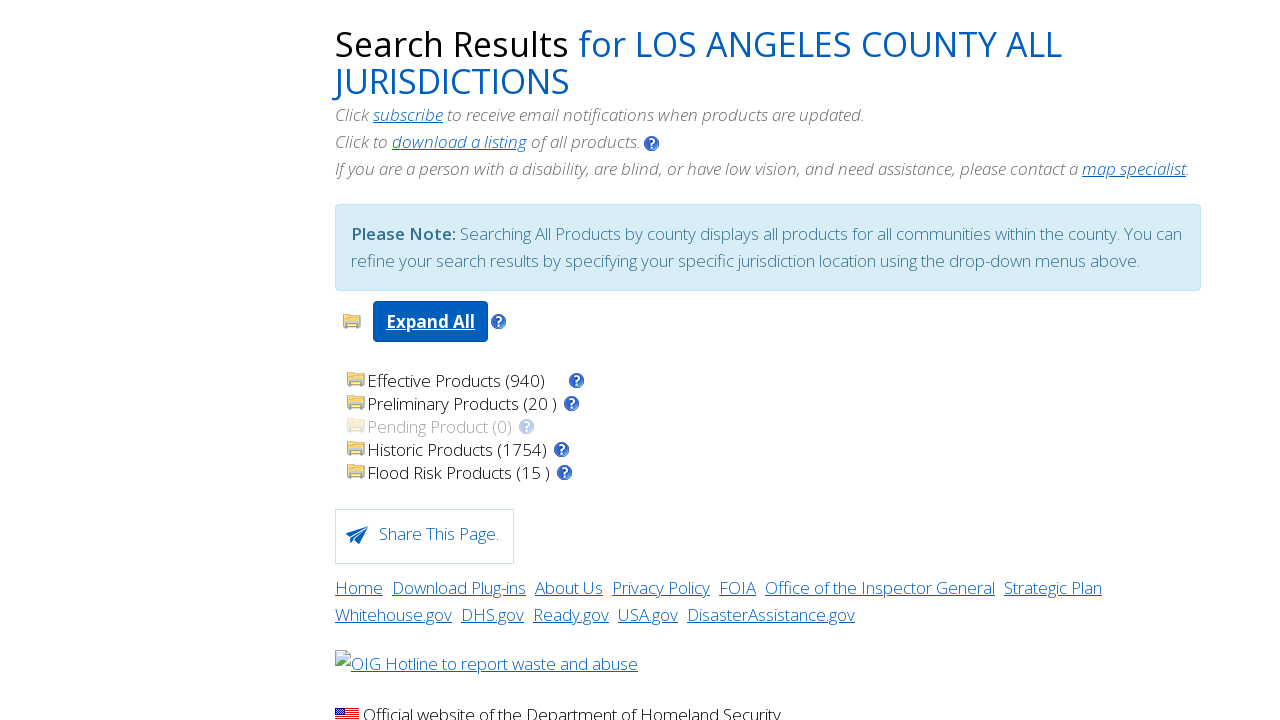

Clicked effective root element to expand tree at (768, 380) on #eff_root
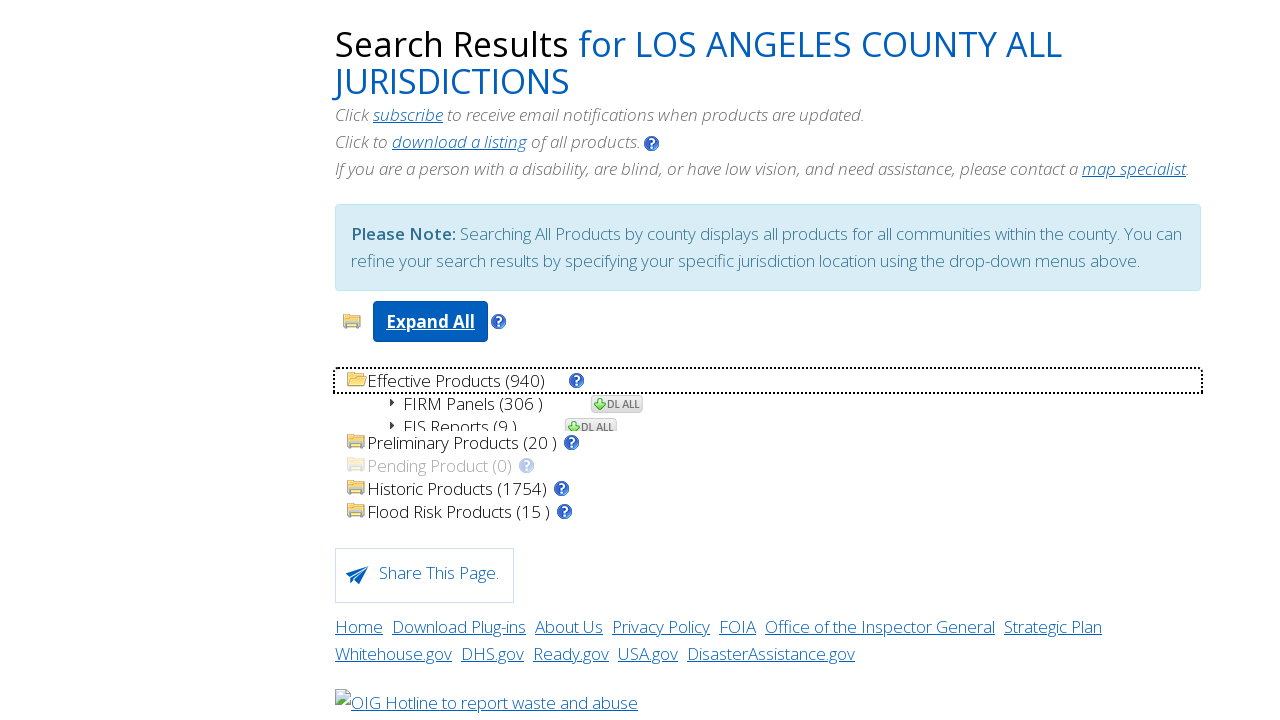

Waited 1500ms for tree expansion
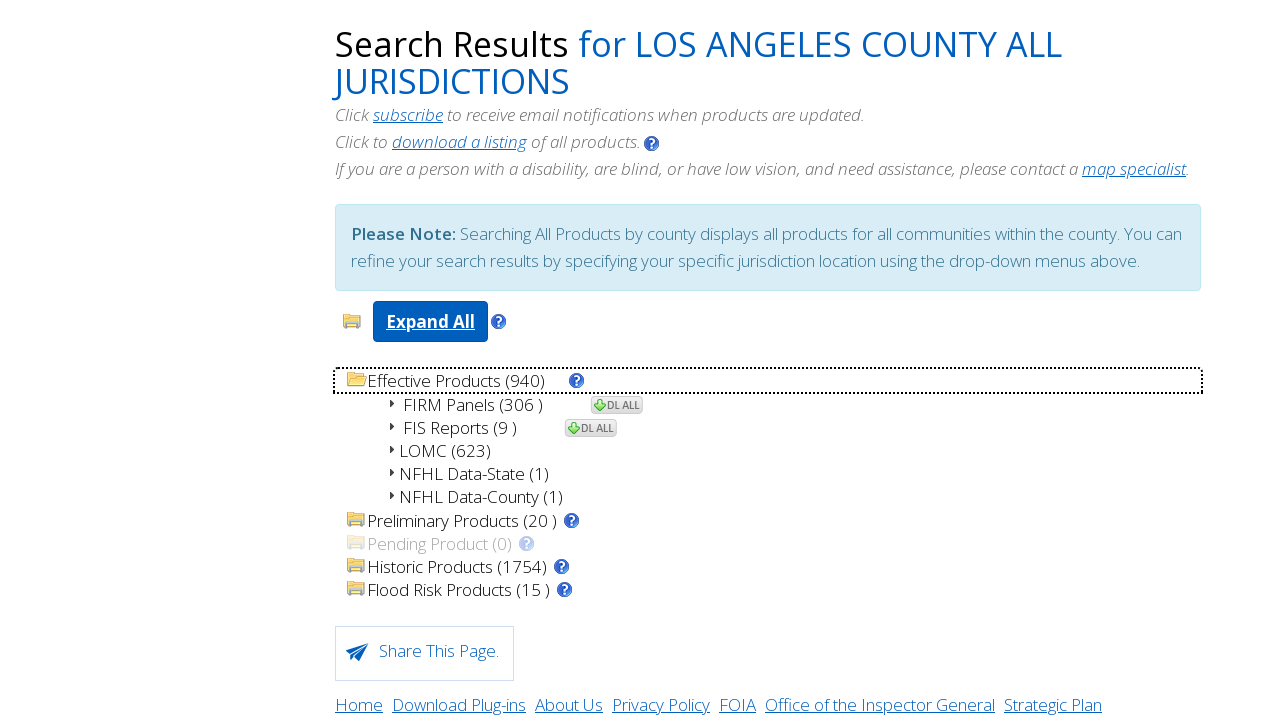

NFHL county root element became visible
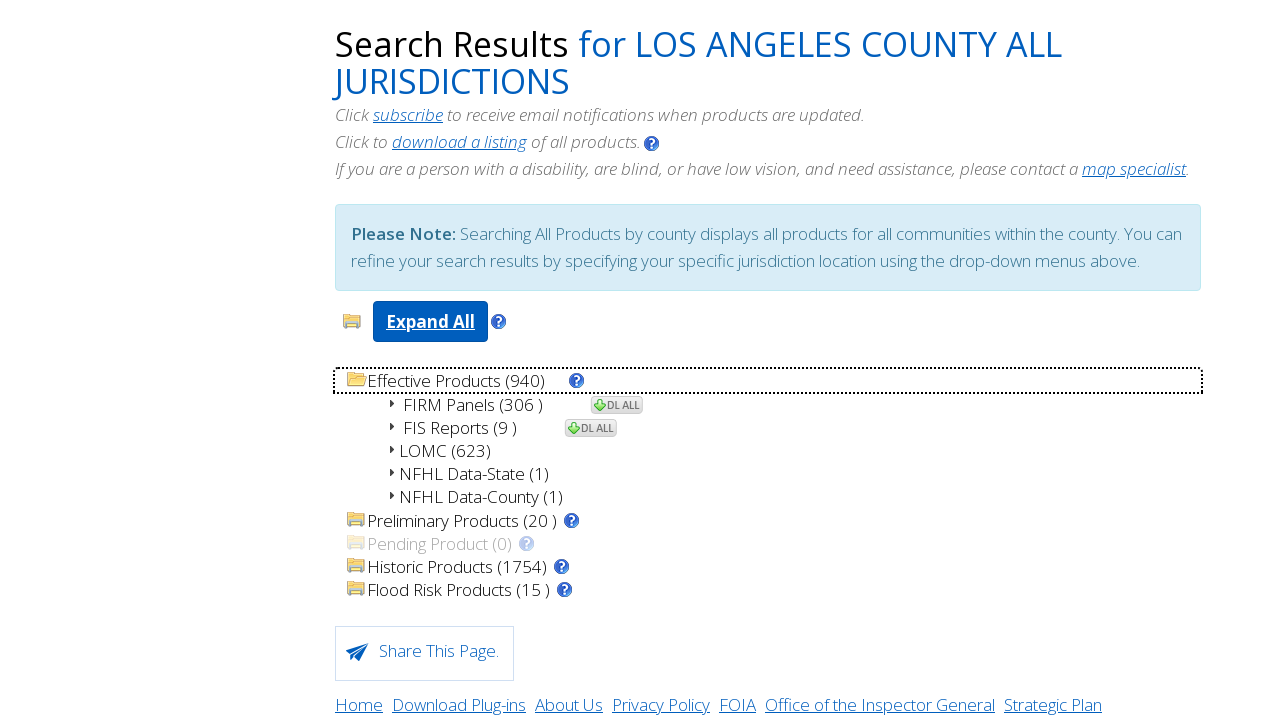

Clicked NFHL county root element to expand NFHL data at (786, 496) on #eff_nfhl_county_root
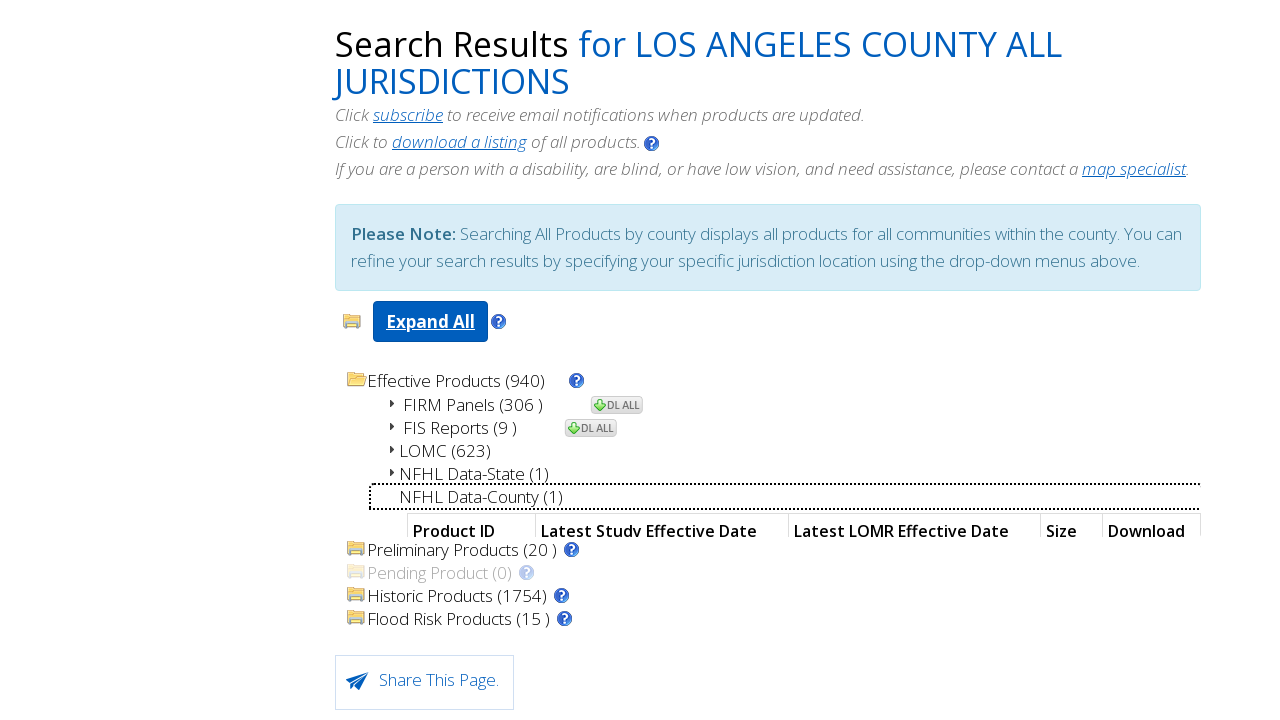

Waited 1500ms for NFHL county data to load
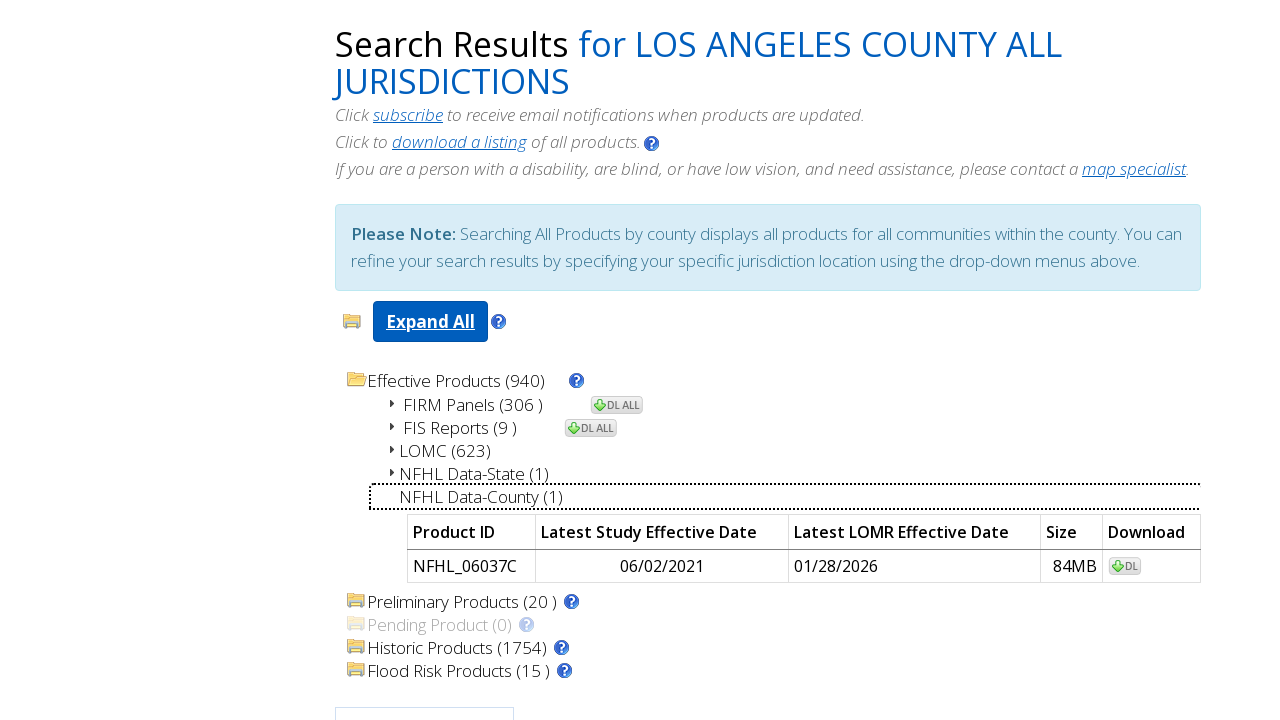

NFHL county download link became visible in results table
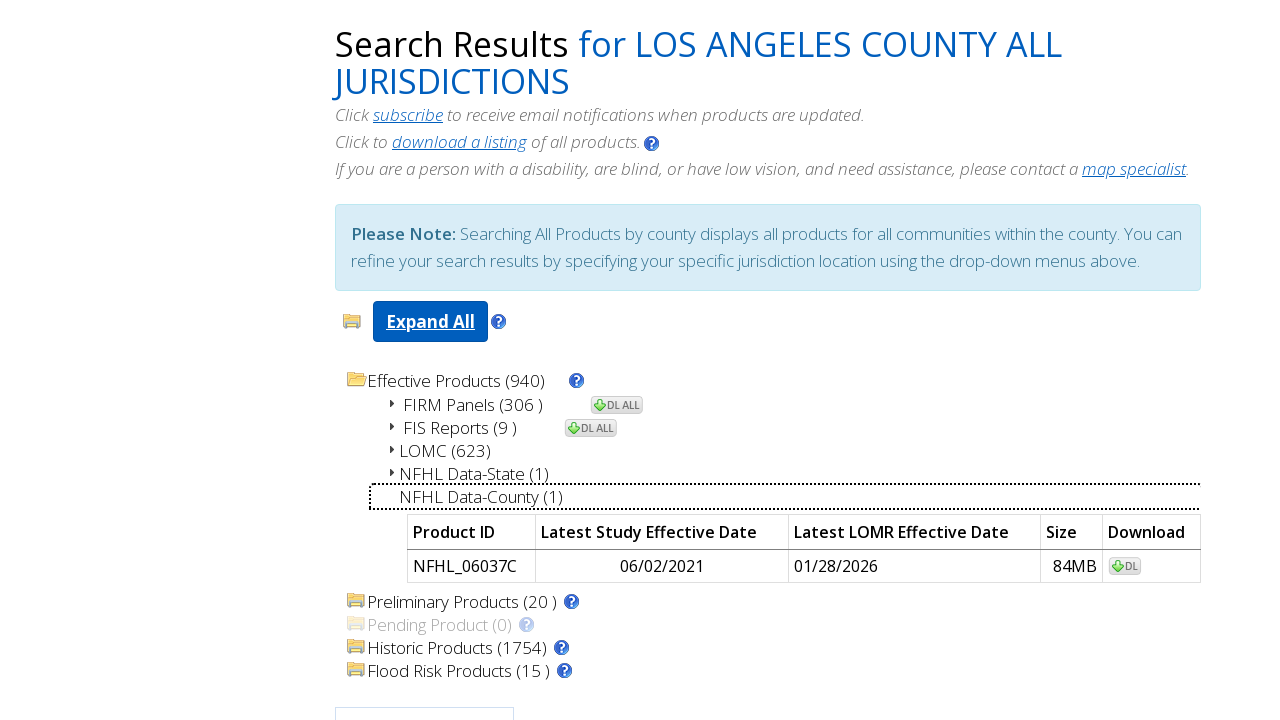

Clicked NFHL county download link to access LA County NFHL data at (1125, 566) on #nfhl_county_list > tr:nth-child(1) > td:nth-child(5) > a
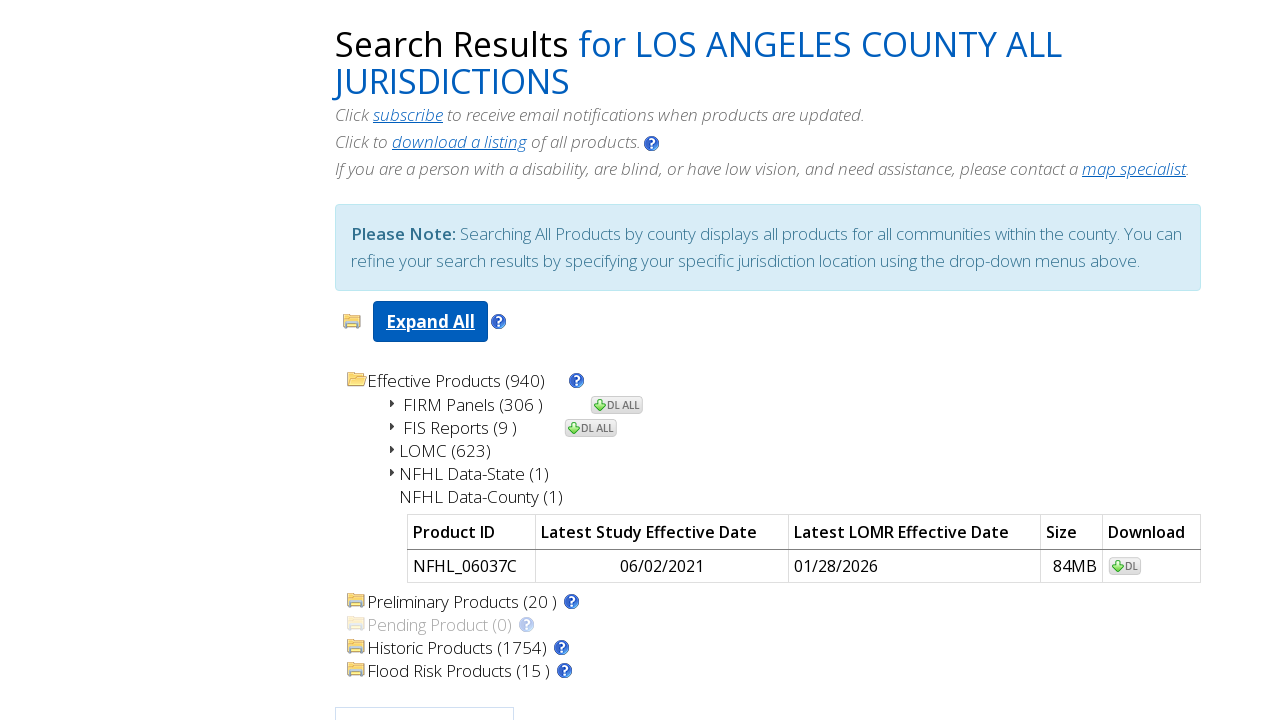

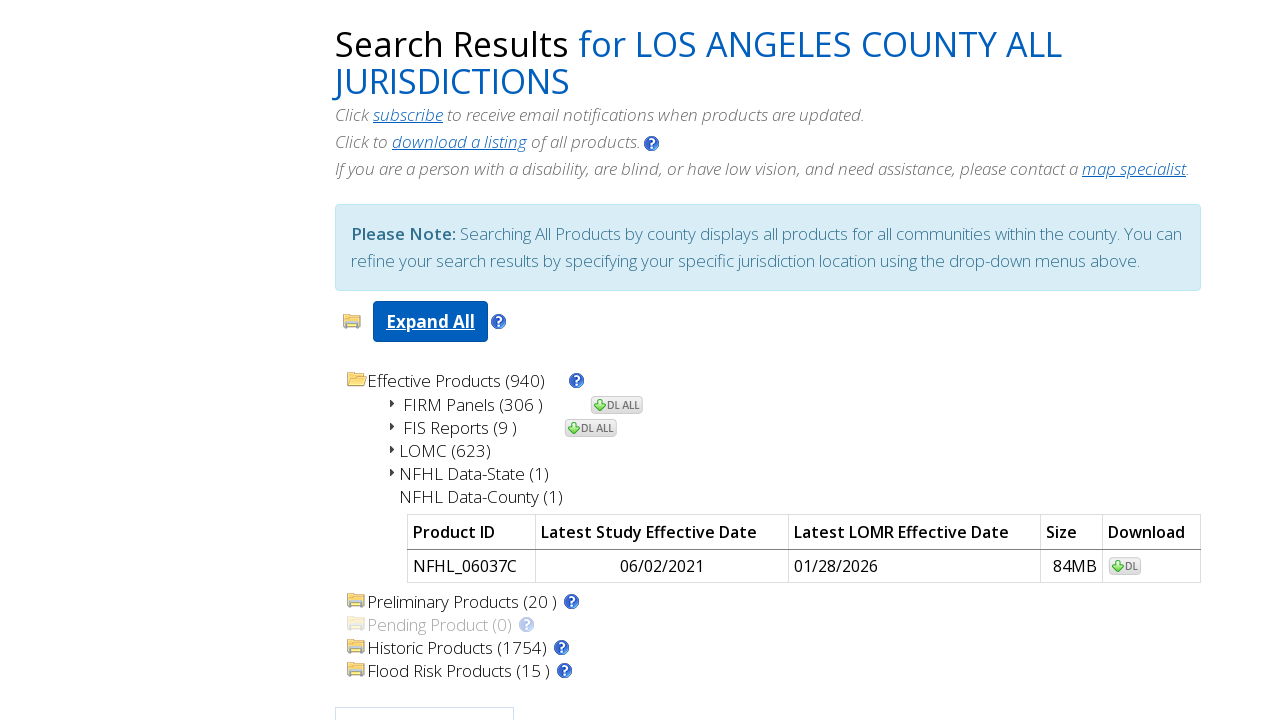